Tests drag and drop functionality by moving a draggable element to two different drop zones sequentially

Starting URL: https://v1.training-support.net/selenium/drag-drop

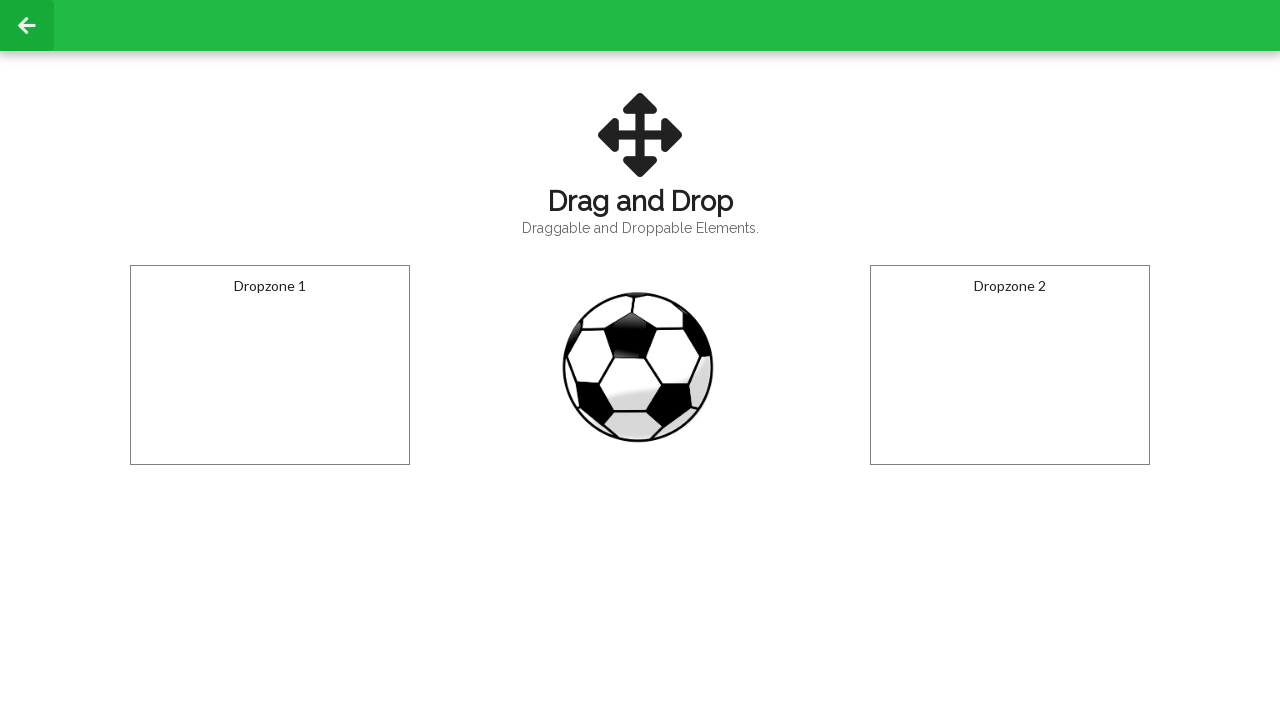

Located the draggable ball element
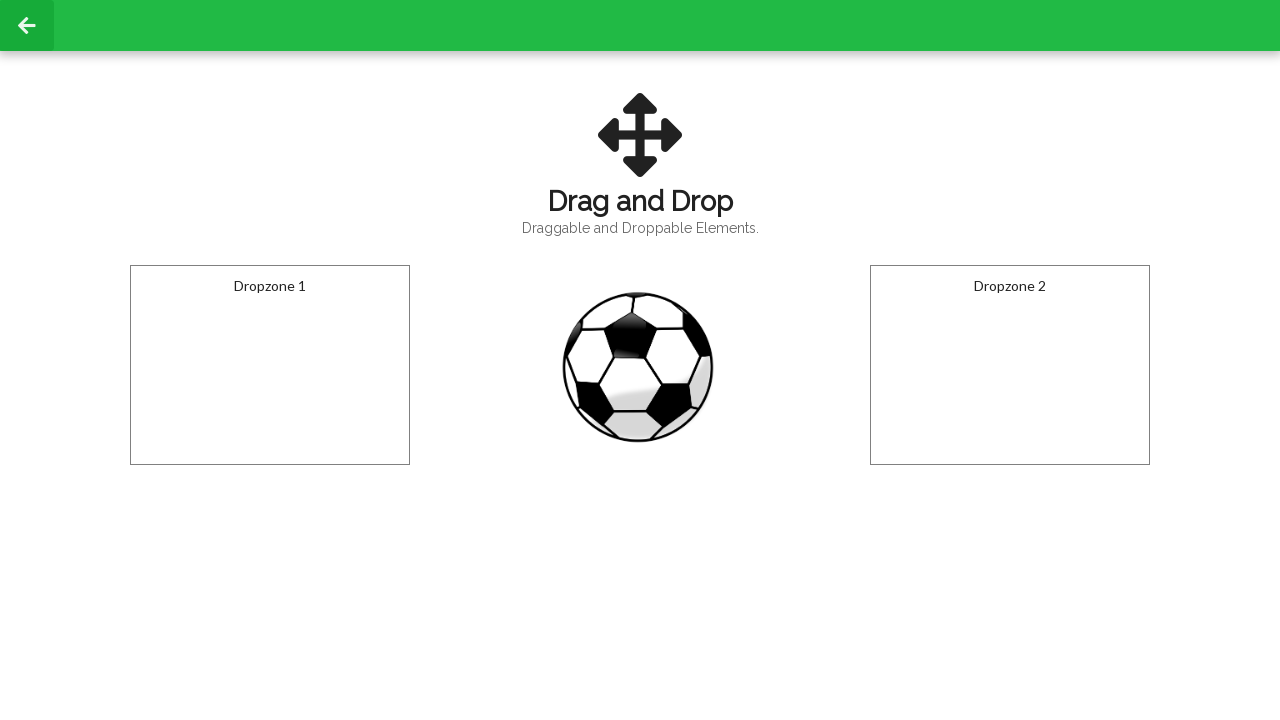

Located the first dropzone
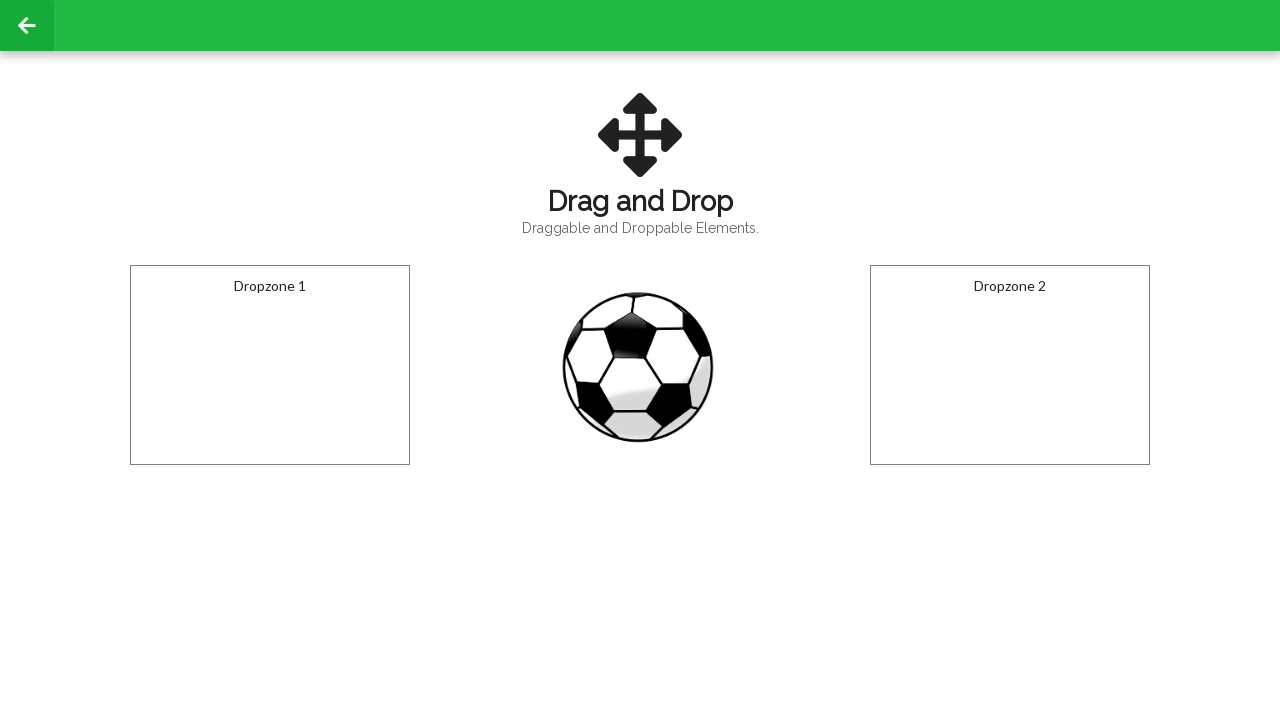

Dragged and dropped the ball to Dropzone 1 at (270, 365)
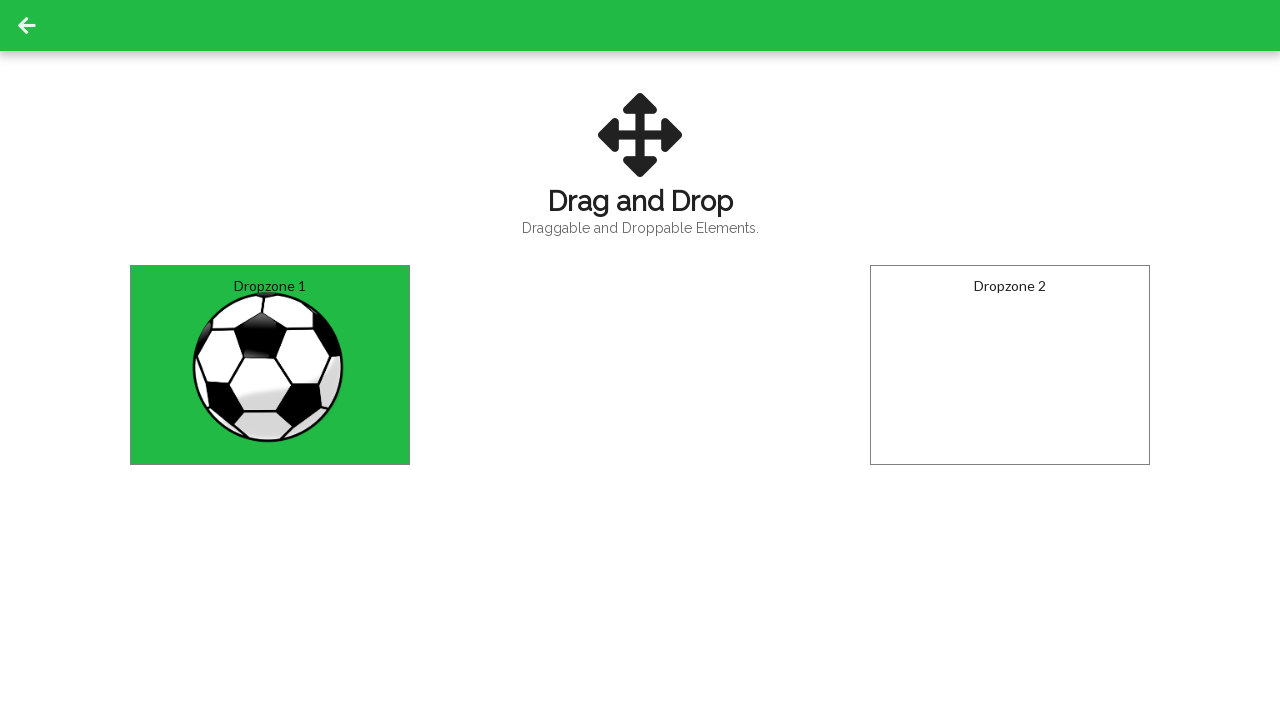

Verified ball dropped in Dropzone 1: Dropped!
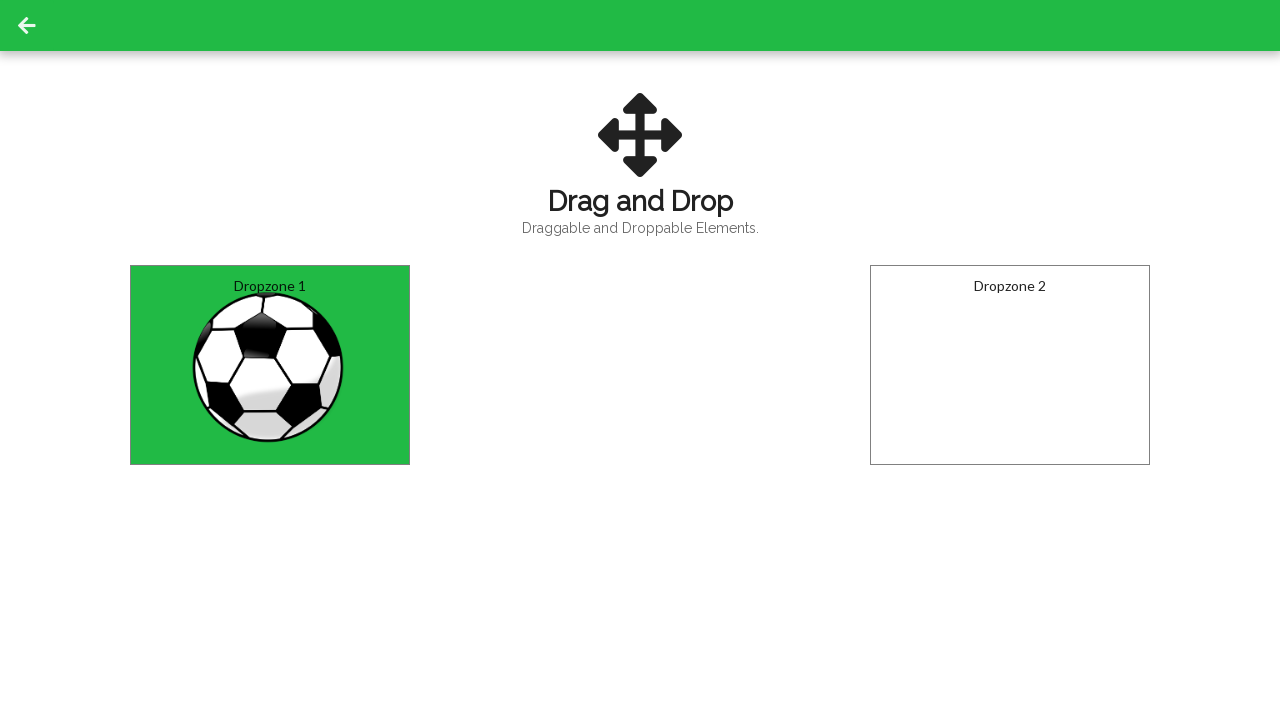

Located the second dropzone
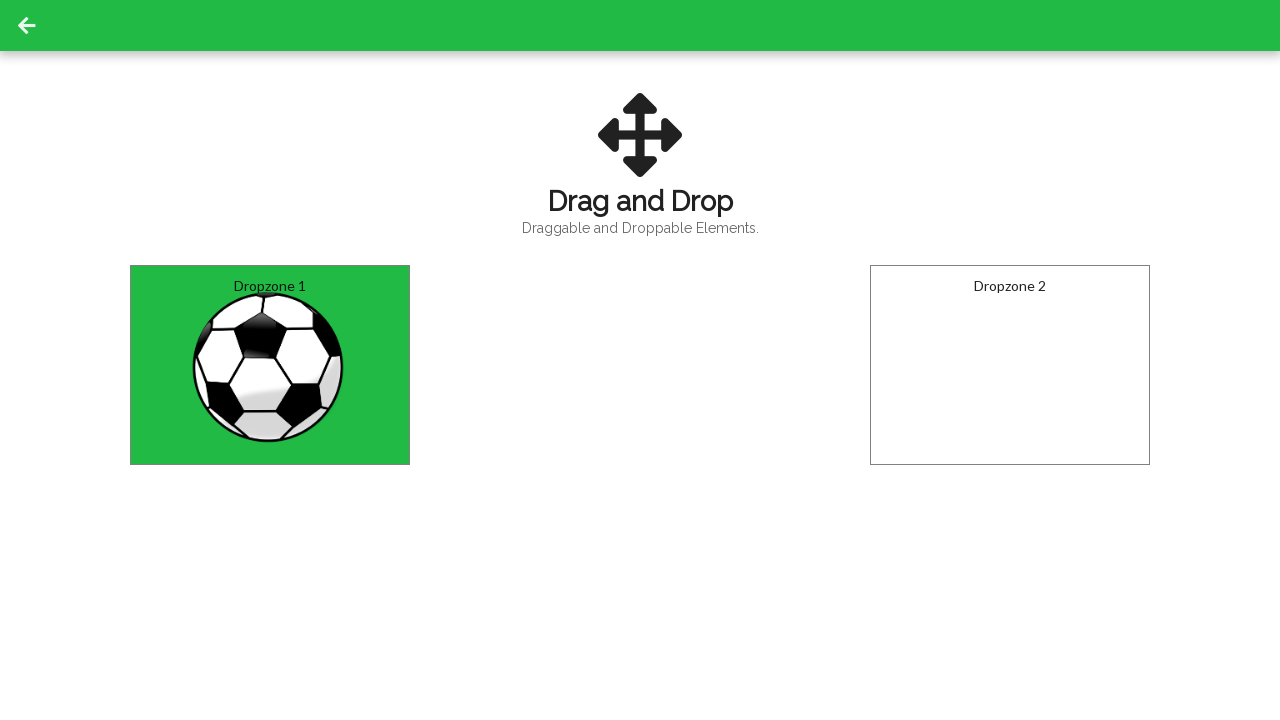

Dragged and dropped the ball to Dropzone 2 at (1010, 365)
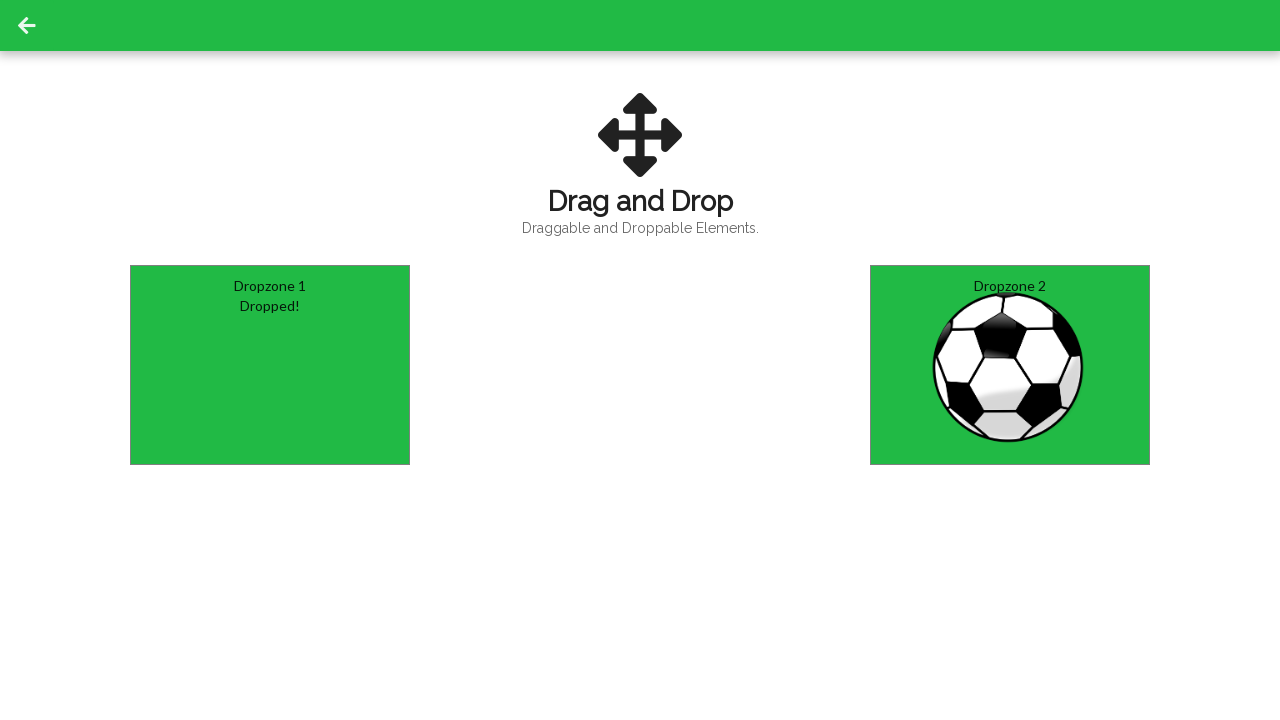

Verified ball dropped in Dropzone 2: Dropped!
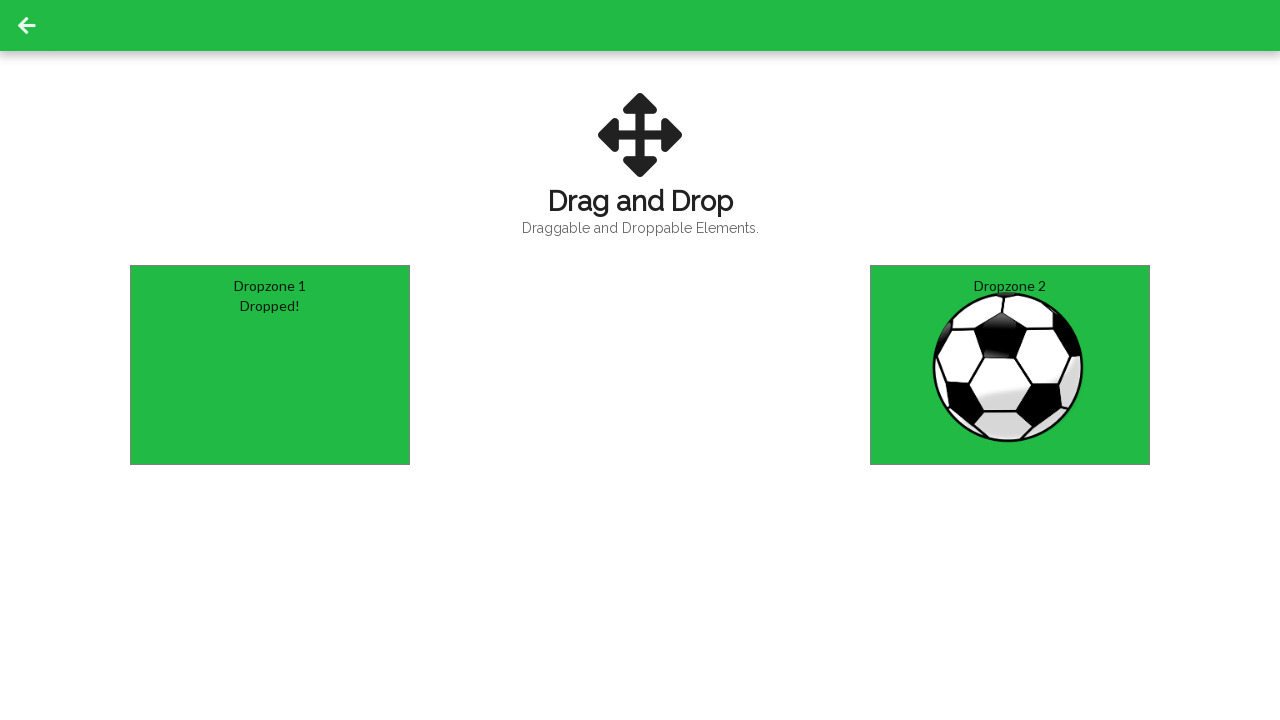

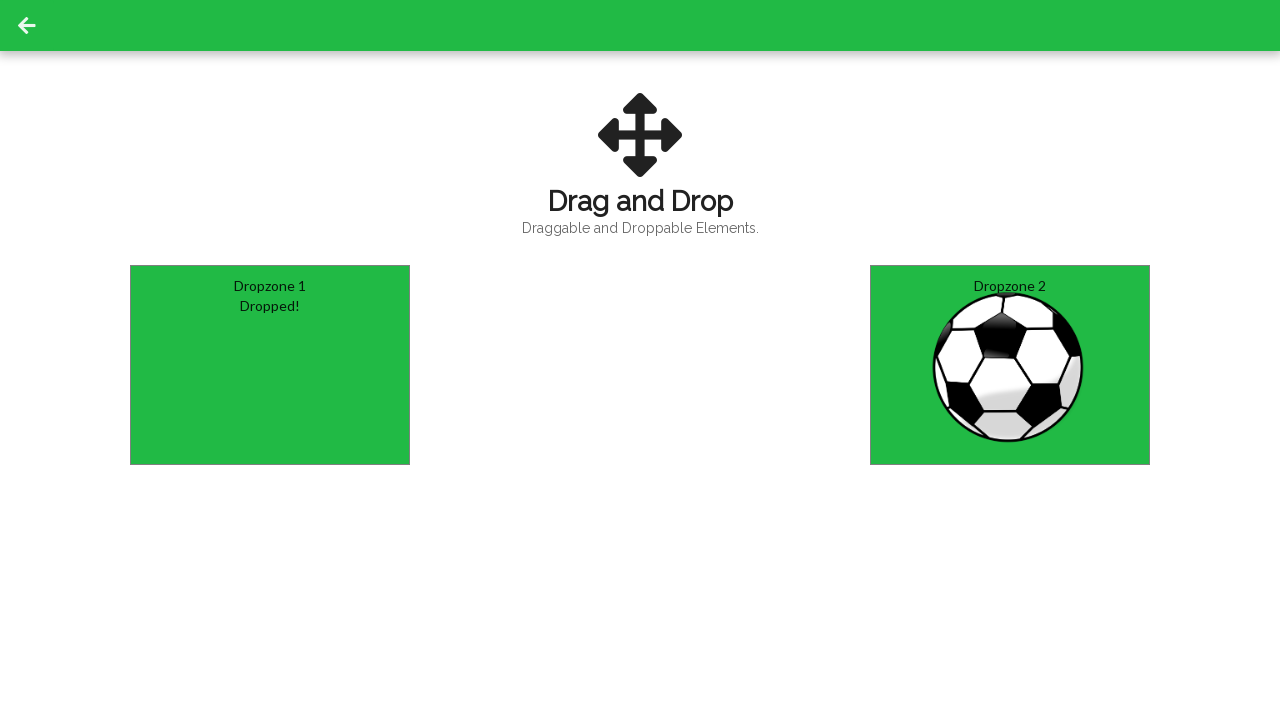